Tests file download functionality by navigating to a download page and clicking on a file link to initiate download.

Starting URL: http://the-internet.herokuapp.com/download

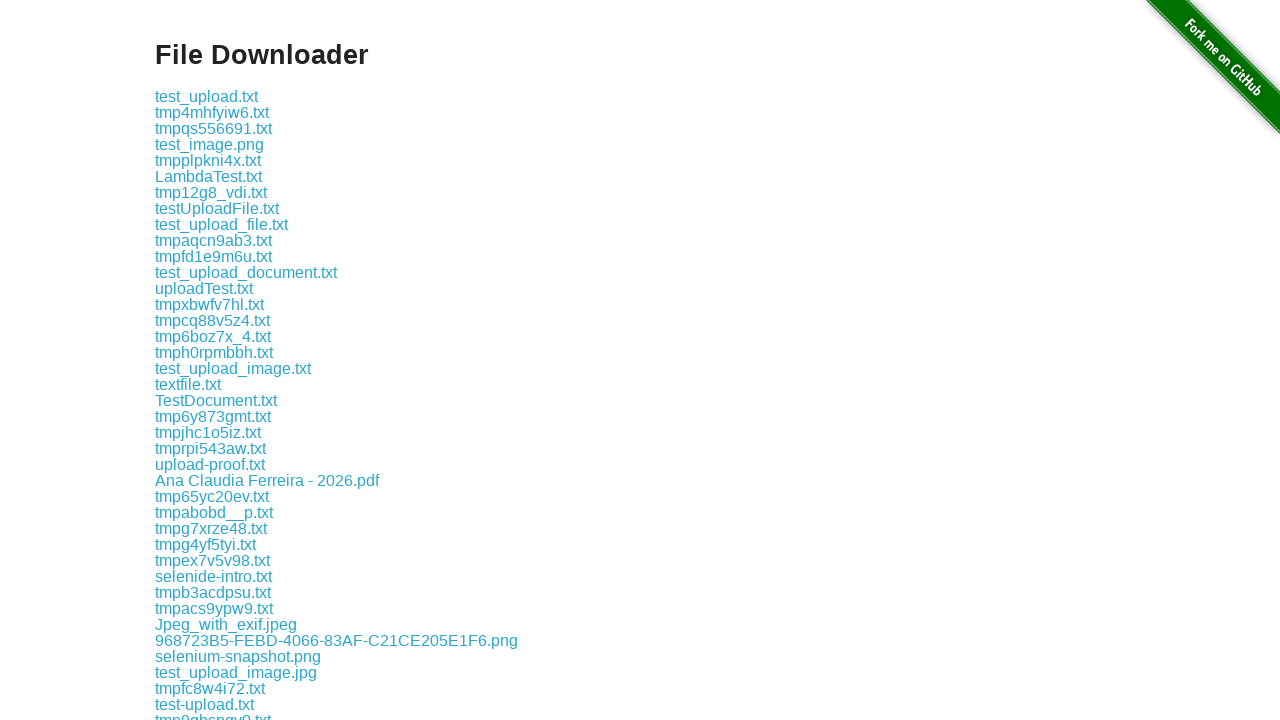

Clicked download link for some-file.txt at (198, 447) on a[href$="some-file.txt"]
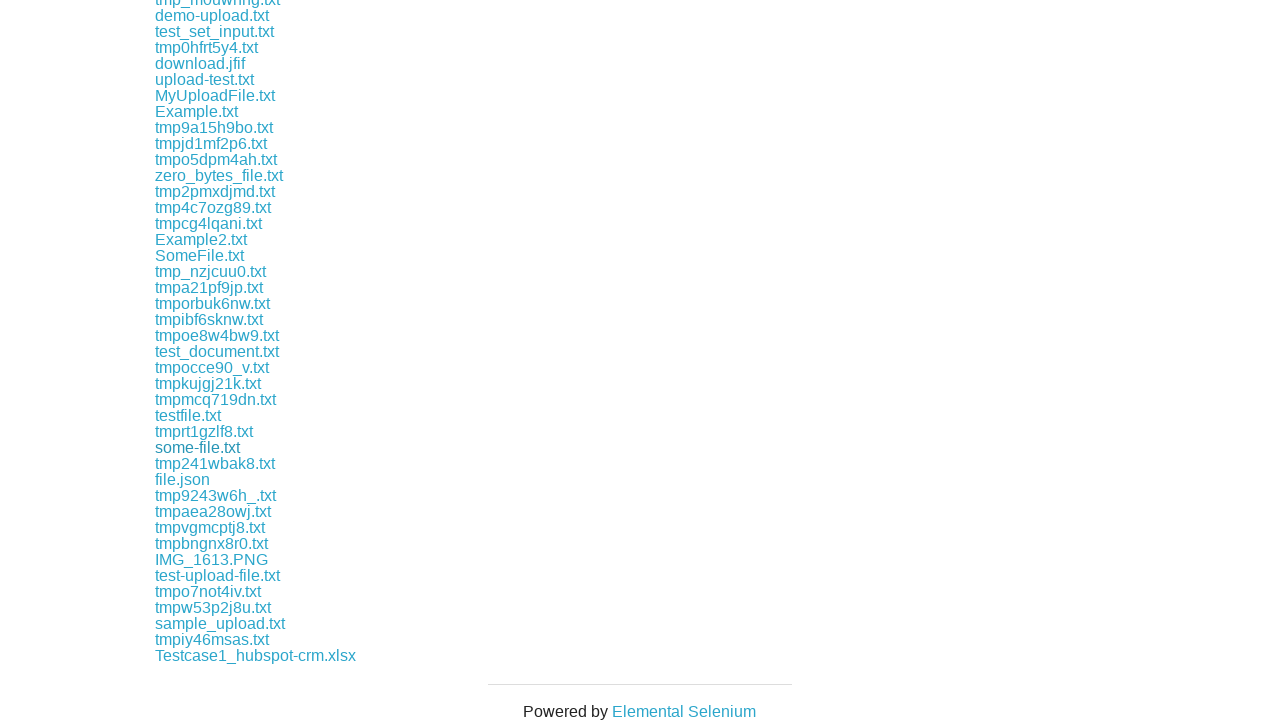

Waited 2 seconds for file download to initiate
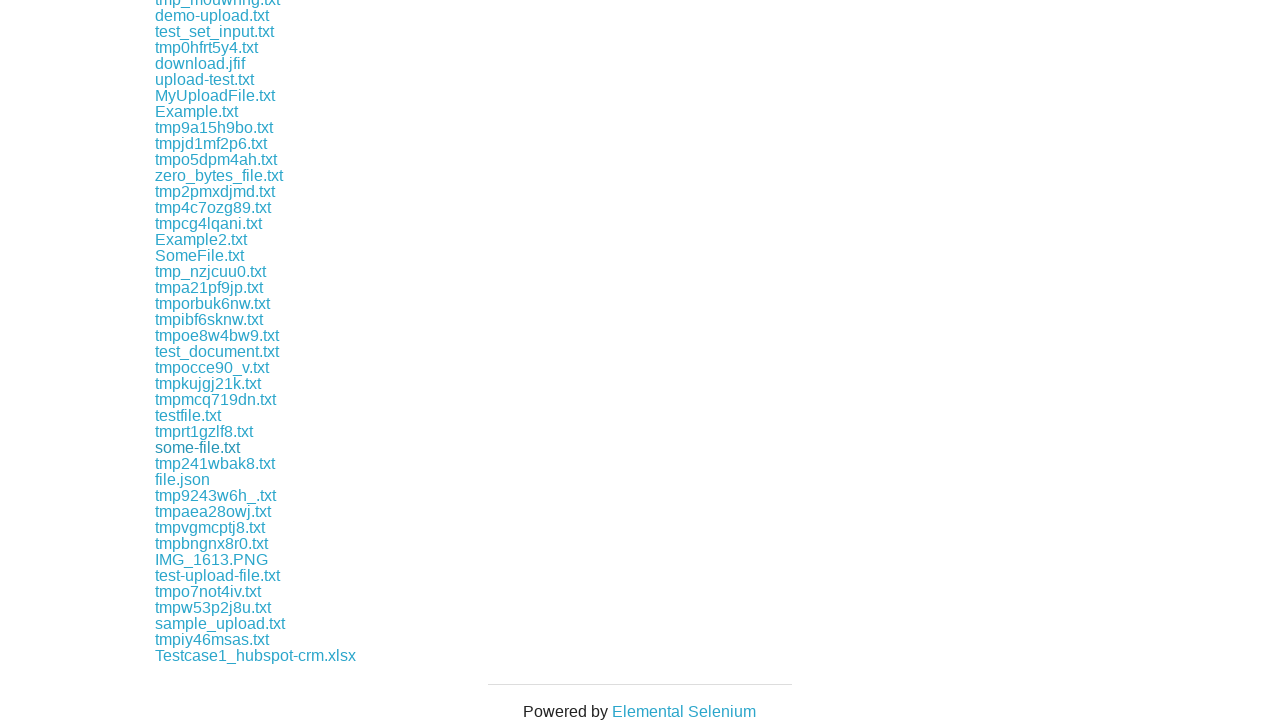

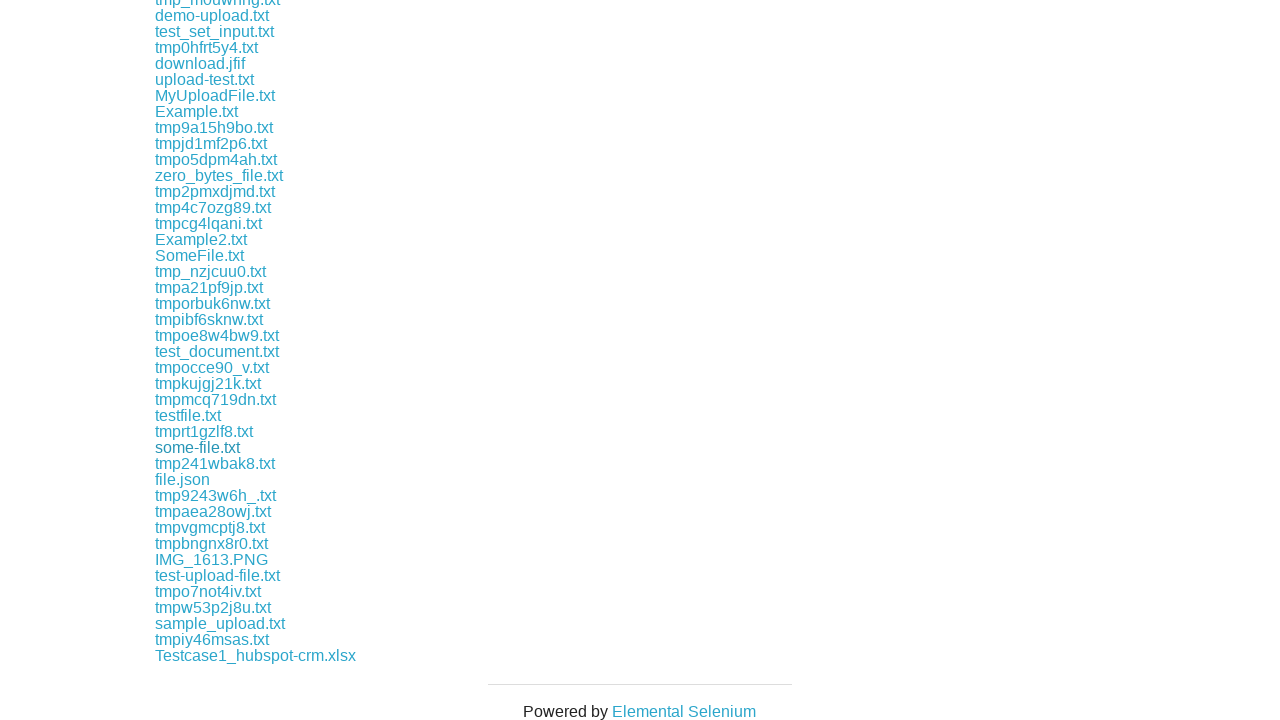